Tests drag and drop functionality using mouse actions - drags column A to column B and verifies the columns swap positions

Starting URL: https://the-internet.herokuapp.com/drag_and_drop

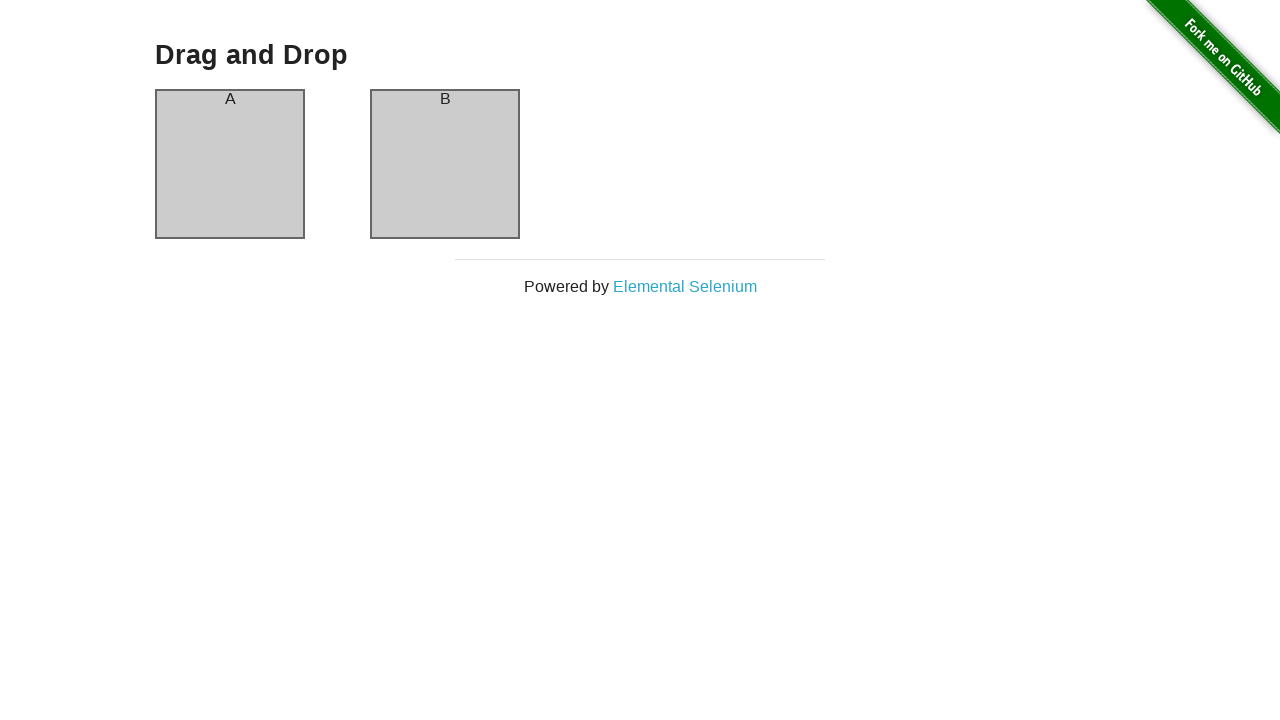

Waited for column A element to load
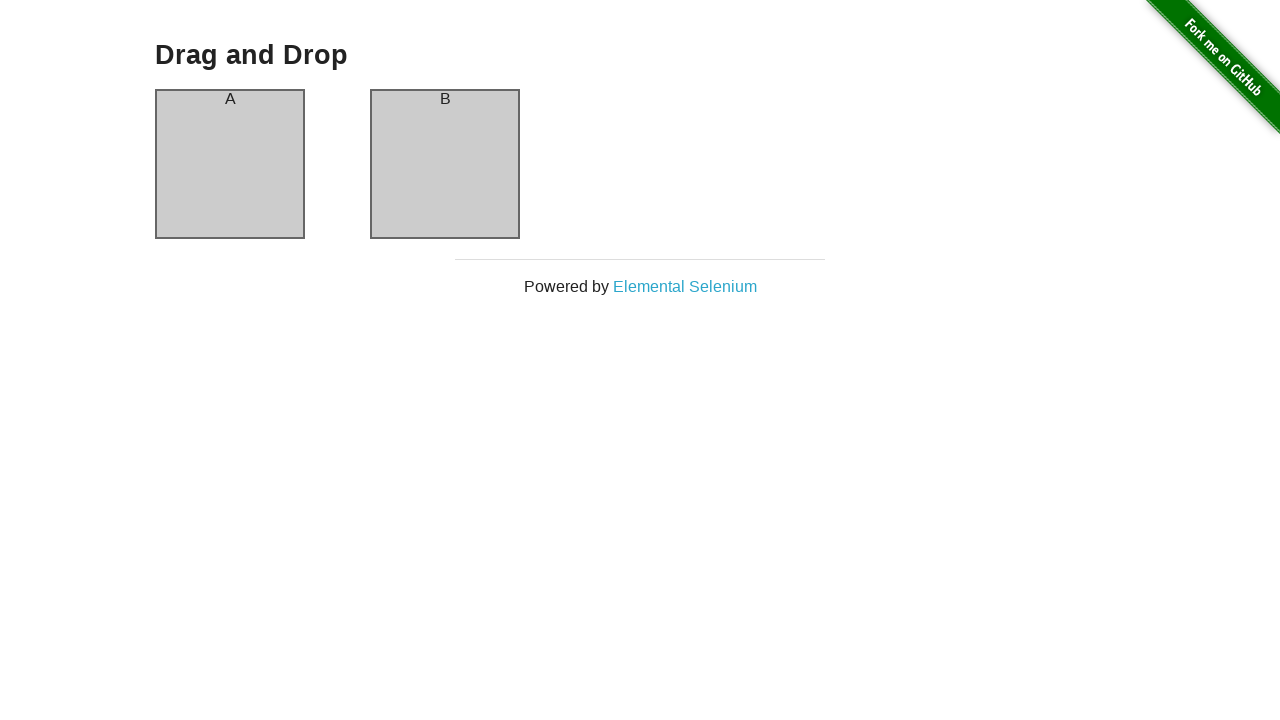

Verified column A contains 'A'
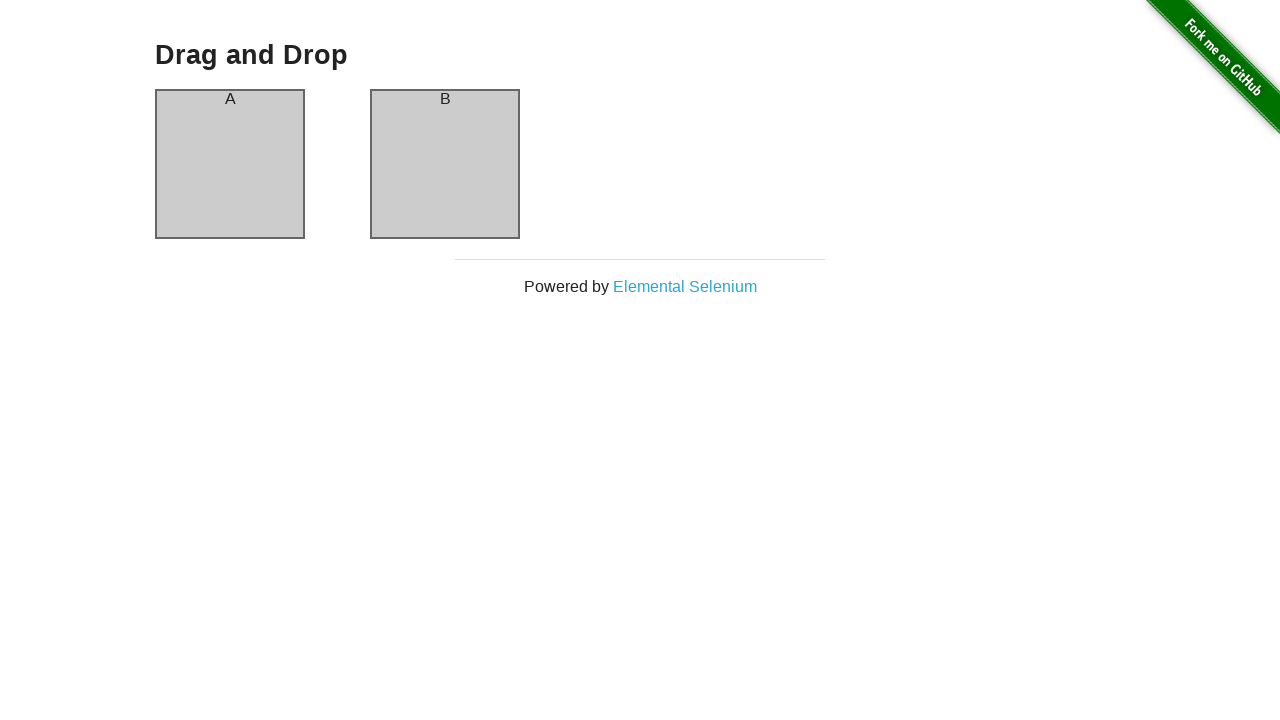

Verified column B contains 'B'
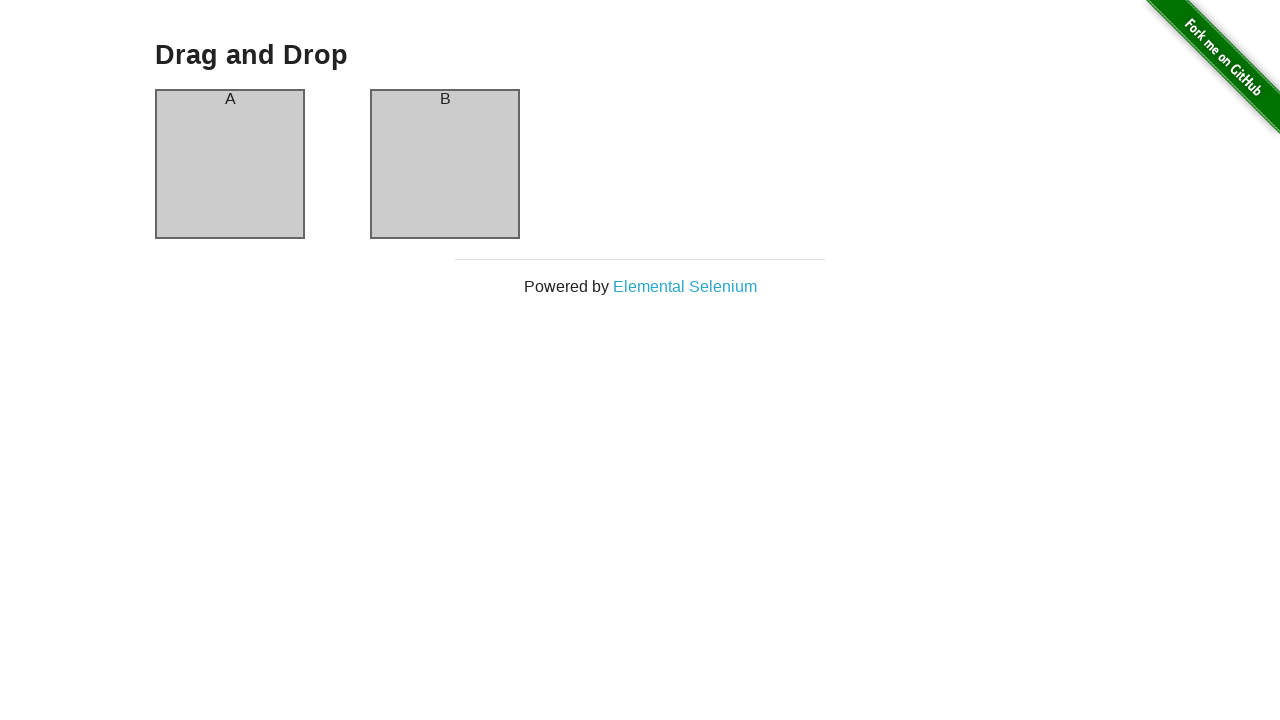

Moved mouse to center of column A at (230, 164)
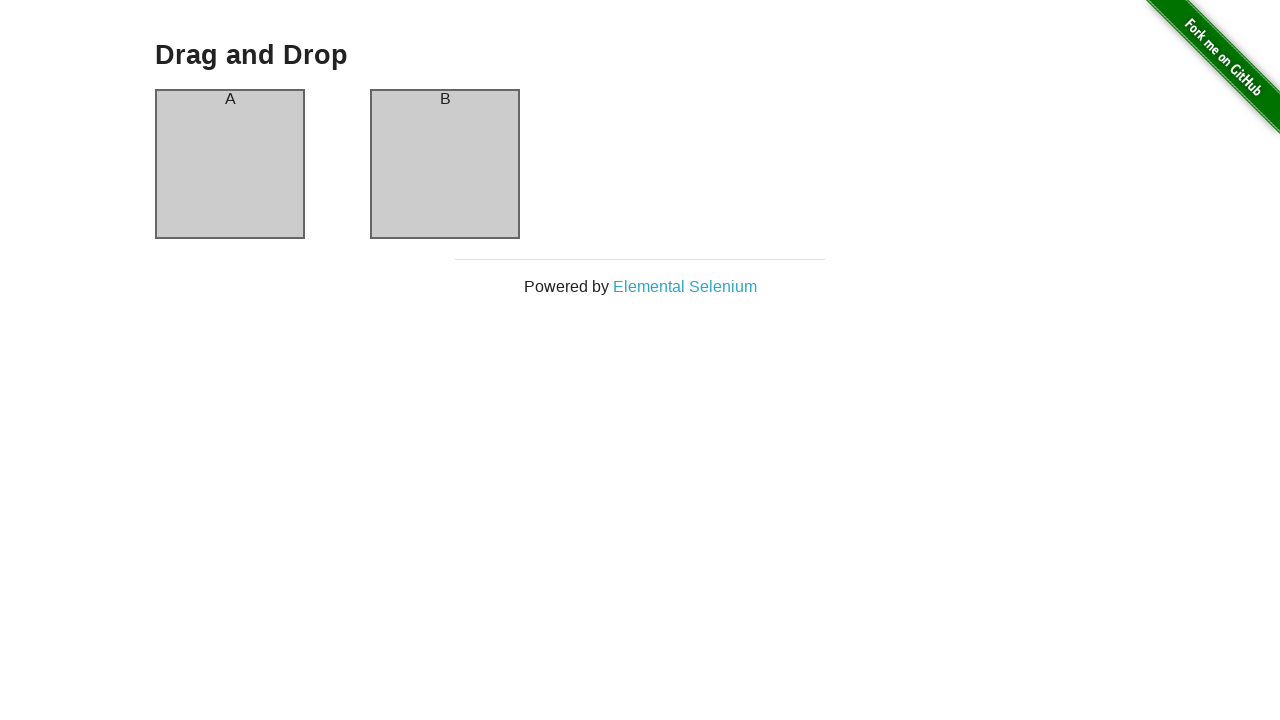

Pressed down mouse button on column A at (230, 164)
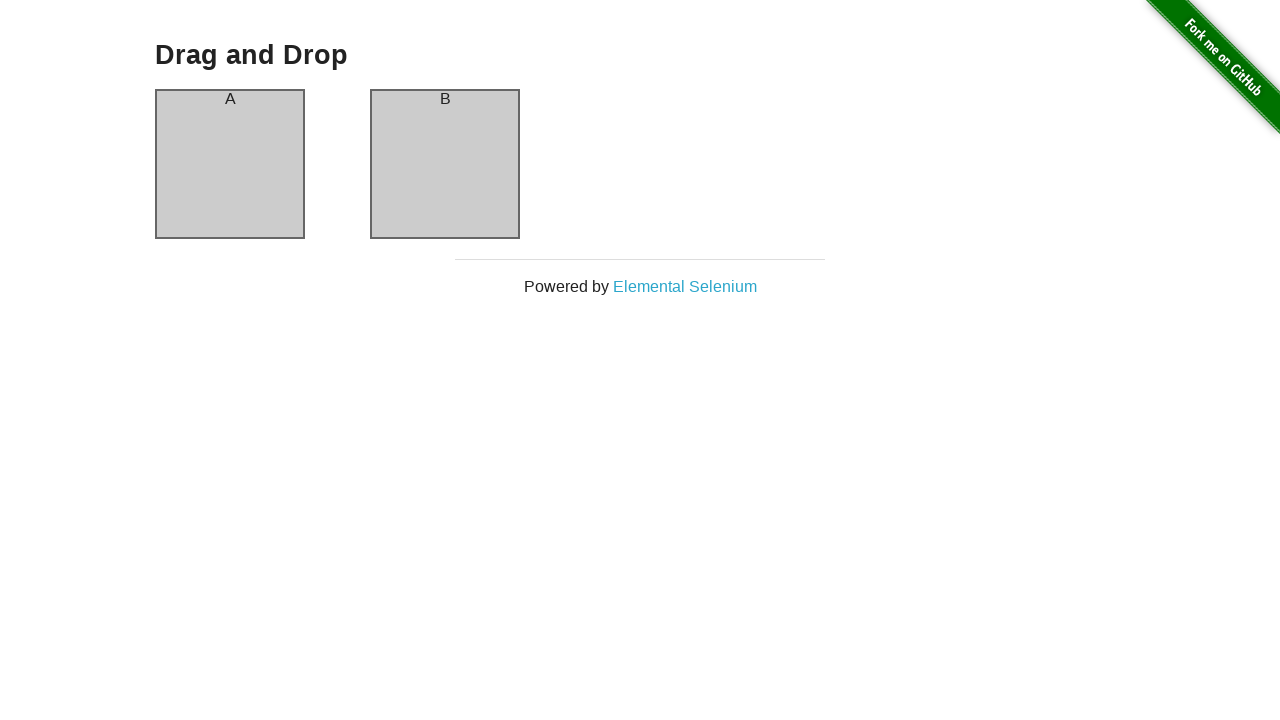

Dragged mouse to center of column B at (445, 164)
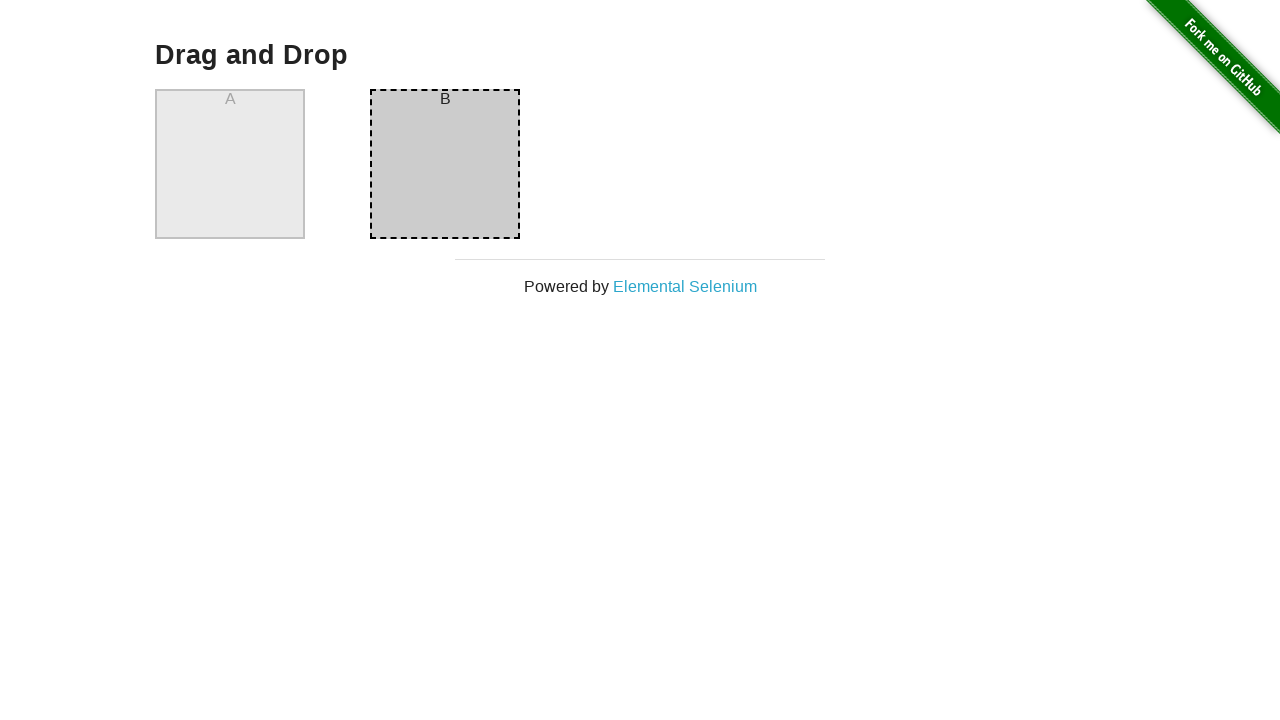

Released mouse button to complete drag and drop at (445, 164)
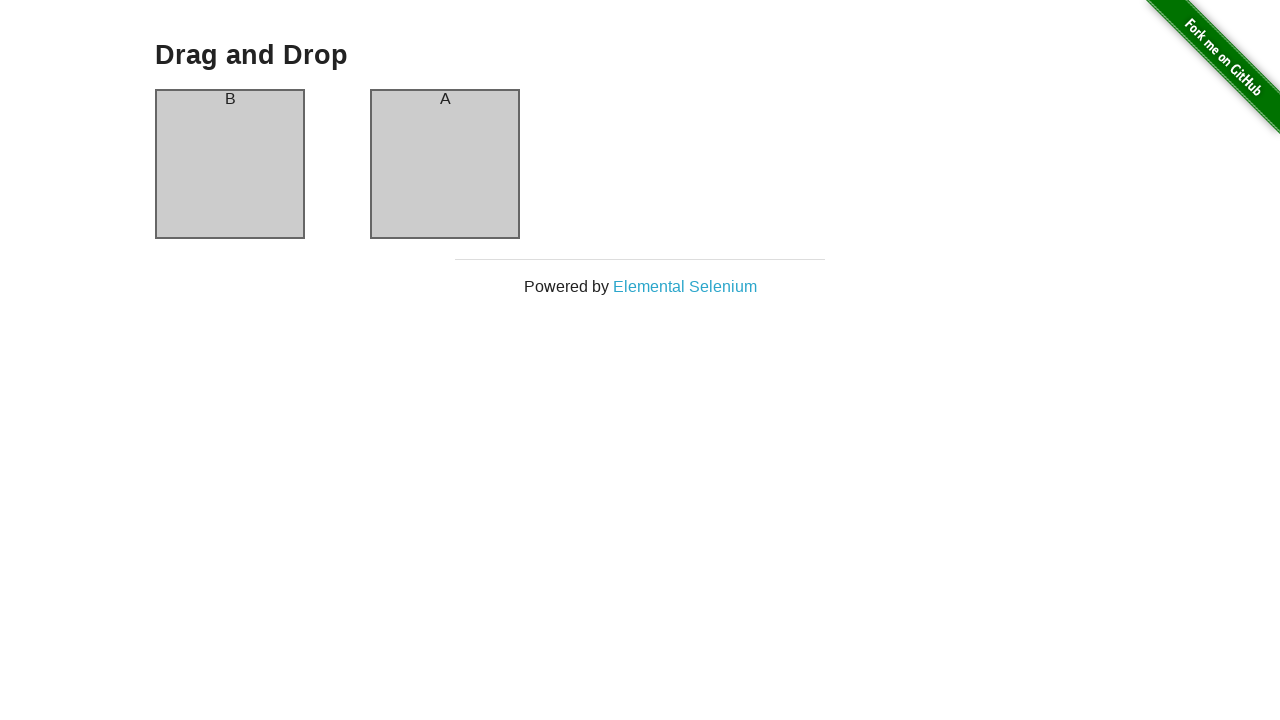

Verified column A now contains 'B' after drag and drop
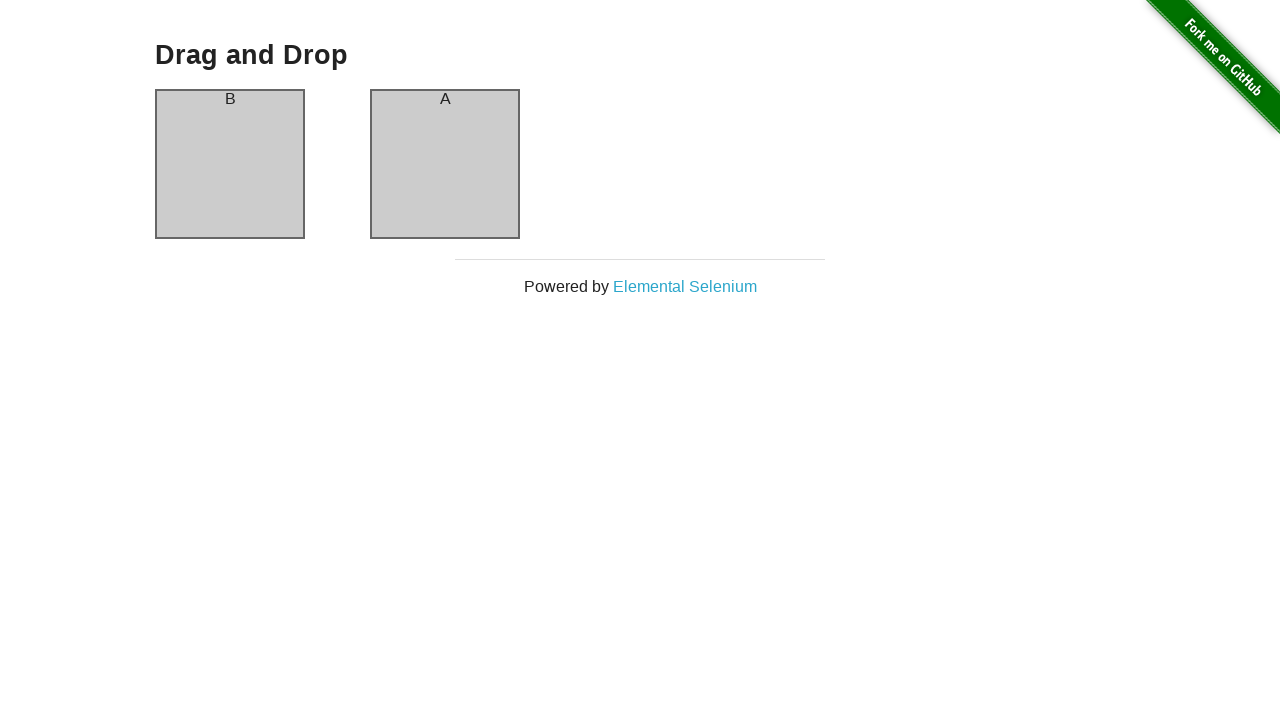

Verified column B now contains 'A' after drag and drop - columns successfully swapped
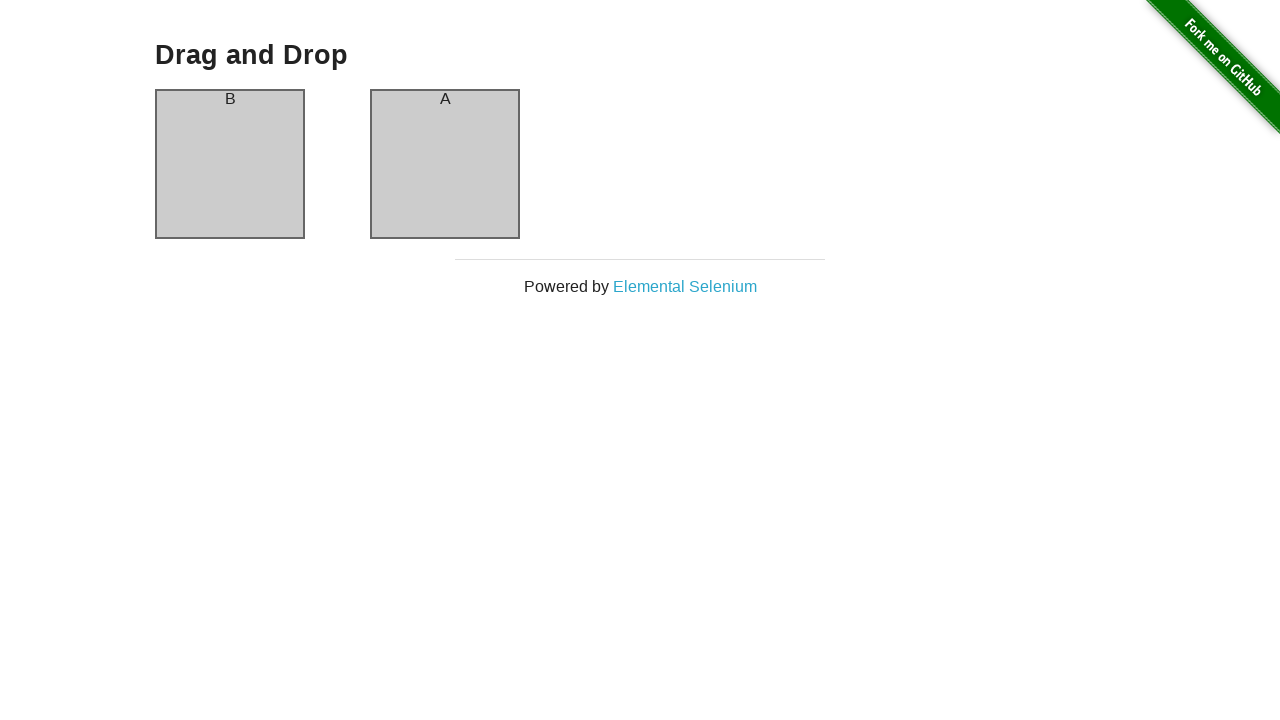

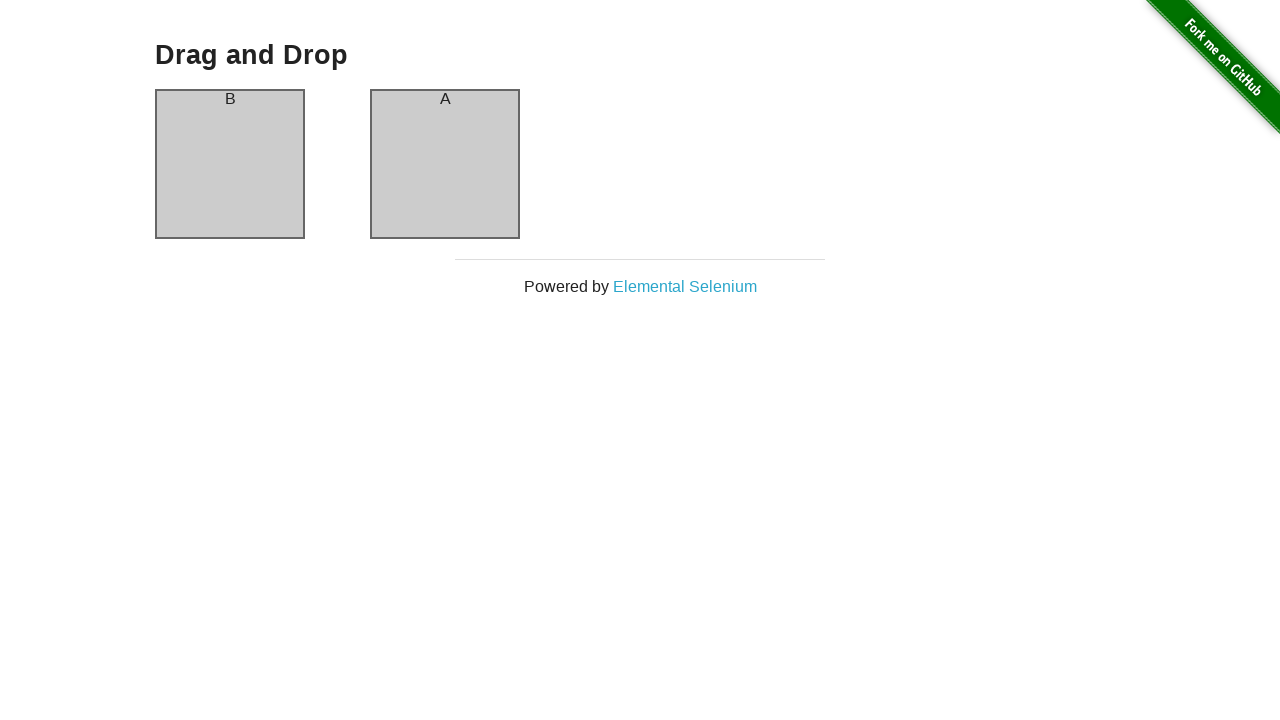